Tests clicking a home link that opens in a new tab, then switches to the new tab and verifies the URL is the homepage

Starting URL: https://demoqa.com/links

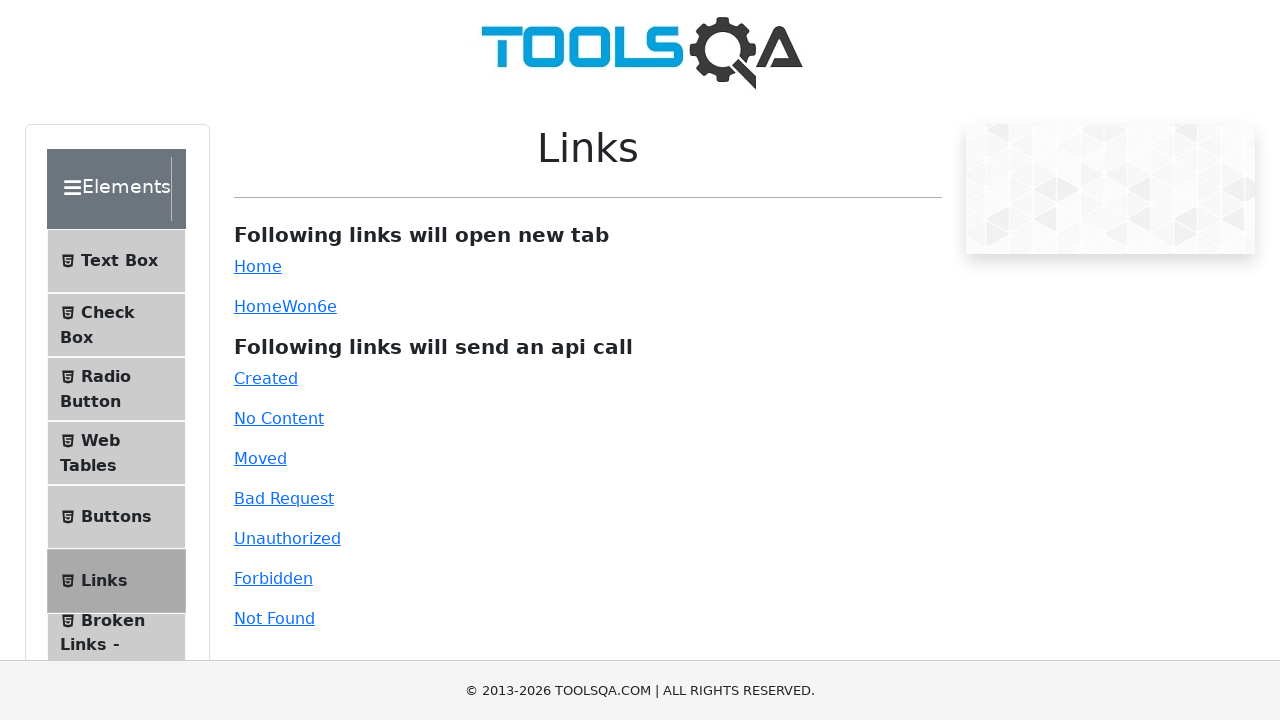

Scrolled down 1000px to make home link visible
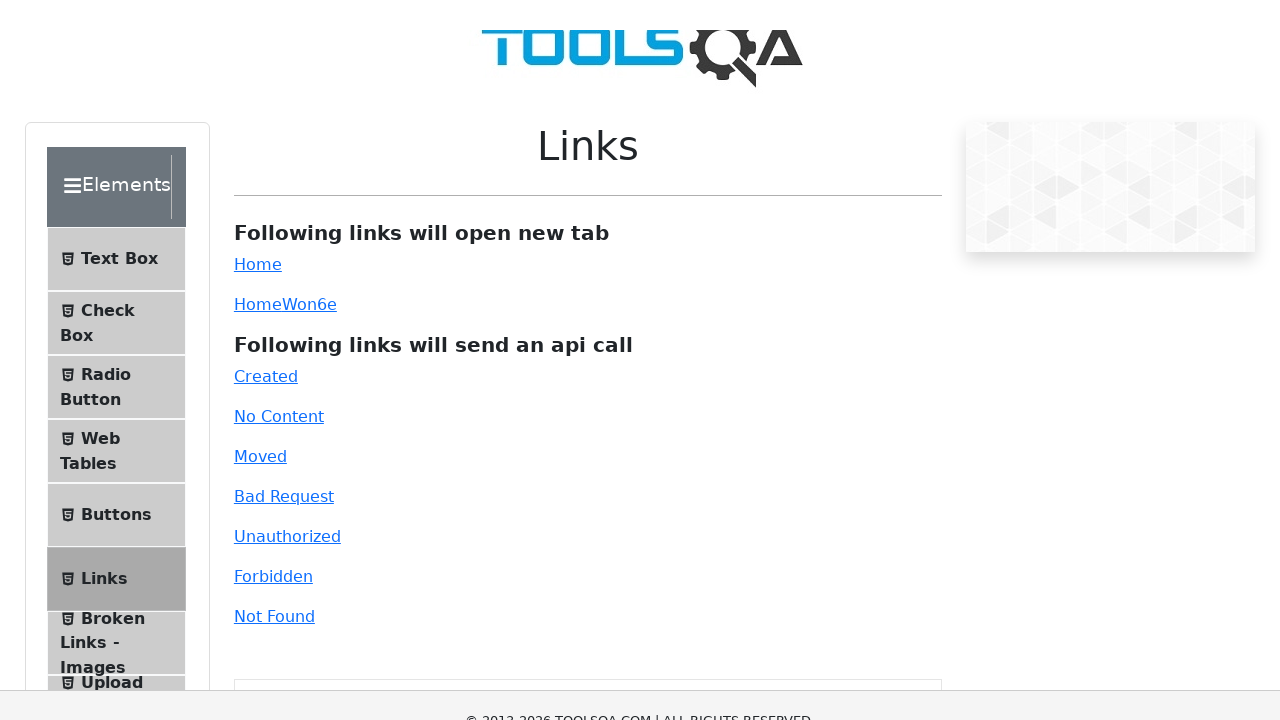

Clicked home link which opened in new tab at (258, 10) on #simpleLink
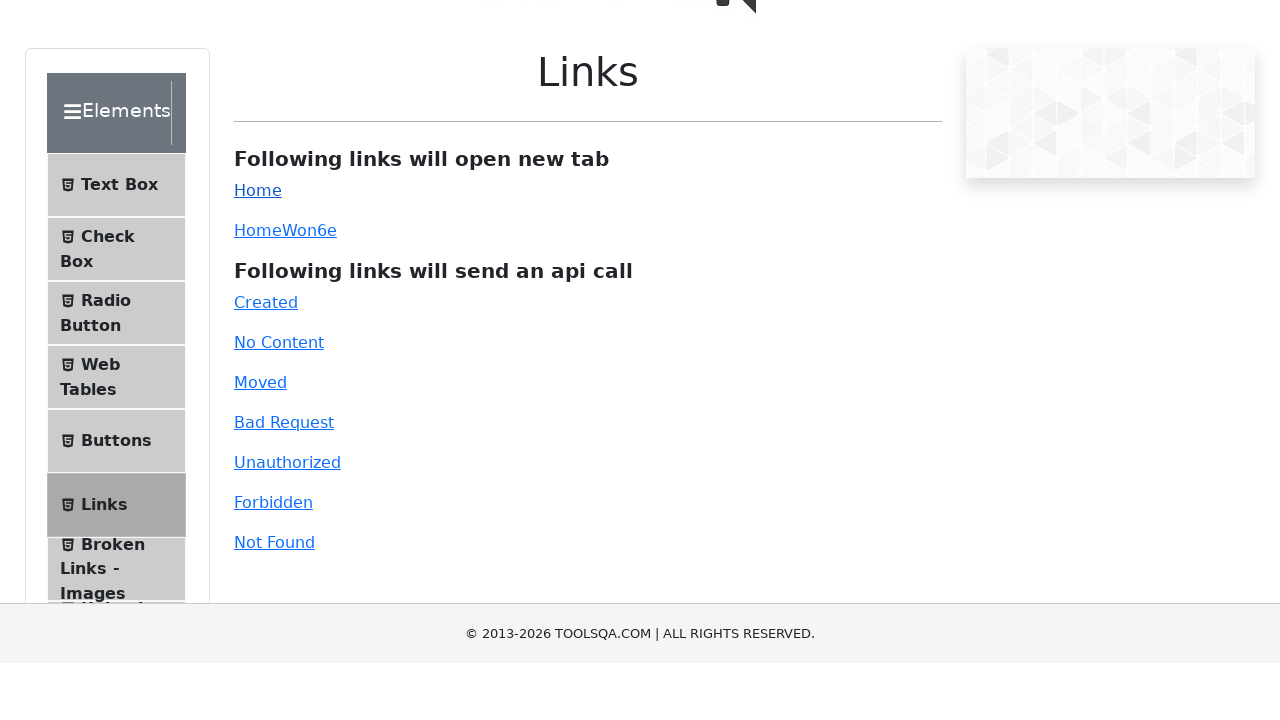

Switched to new tab
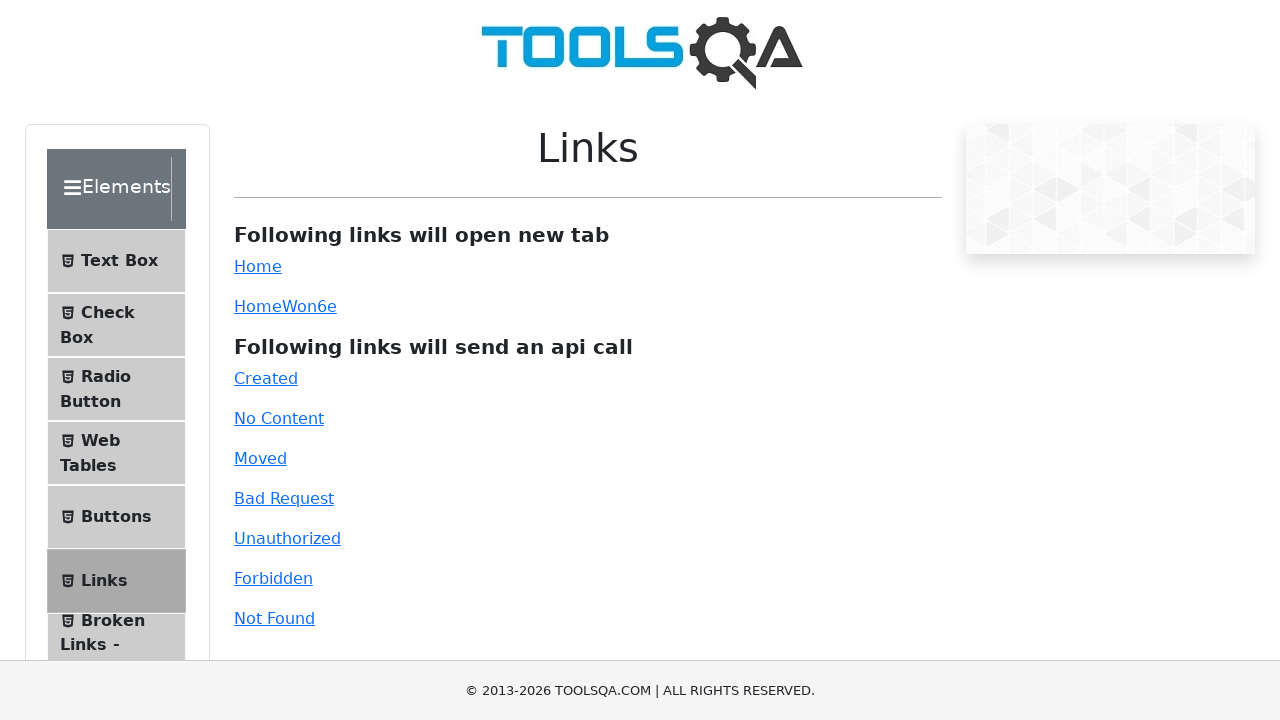

New tab page loaded completely
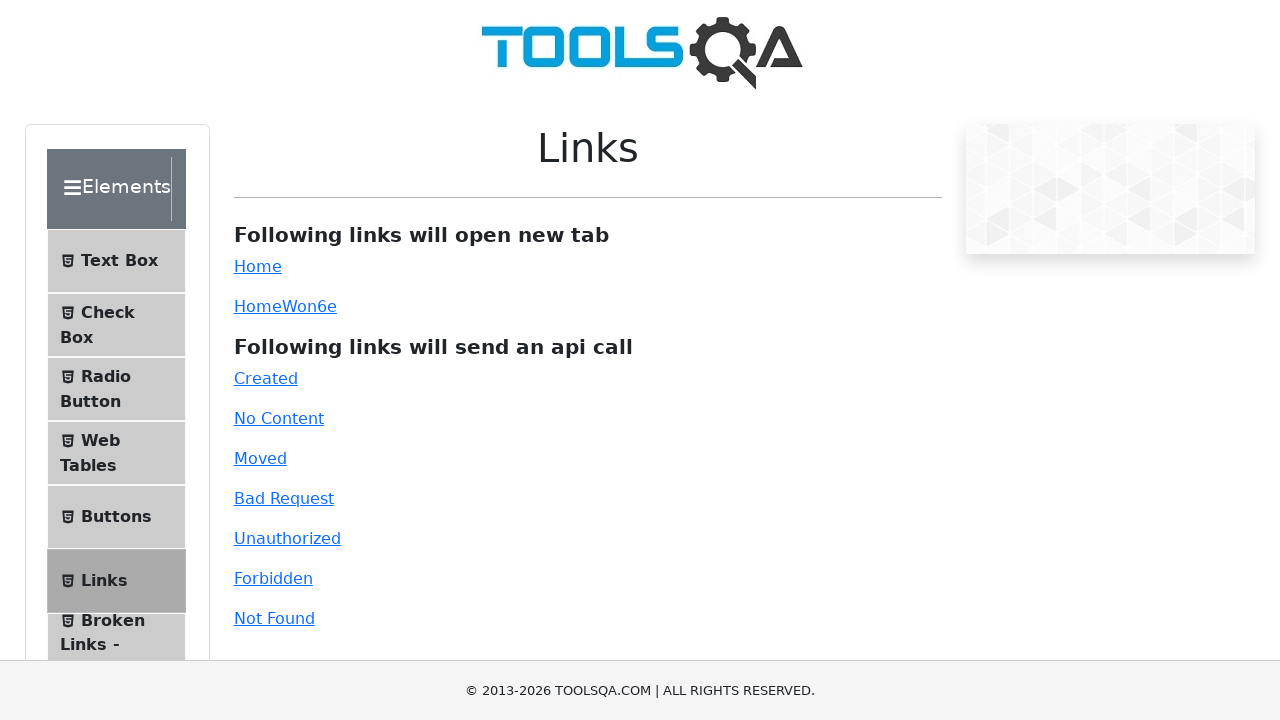

Verified new tab URL is homepage (https://demoqa.com/)
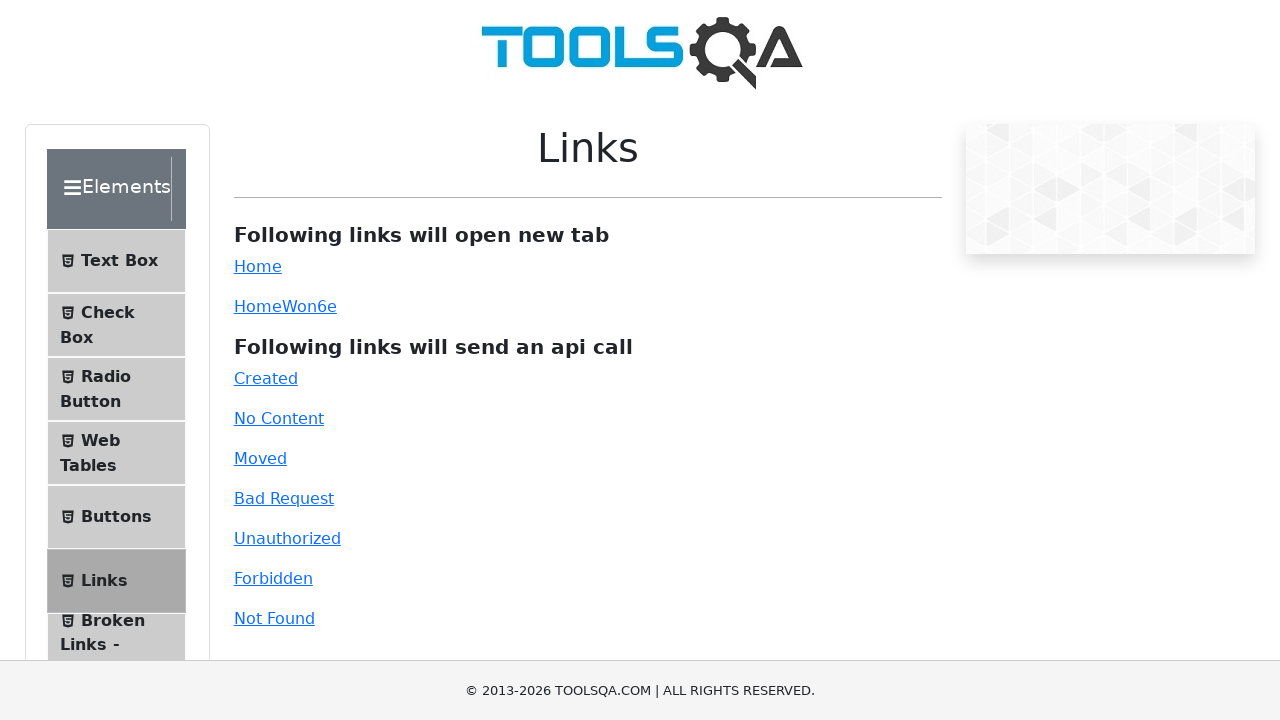

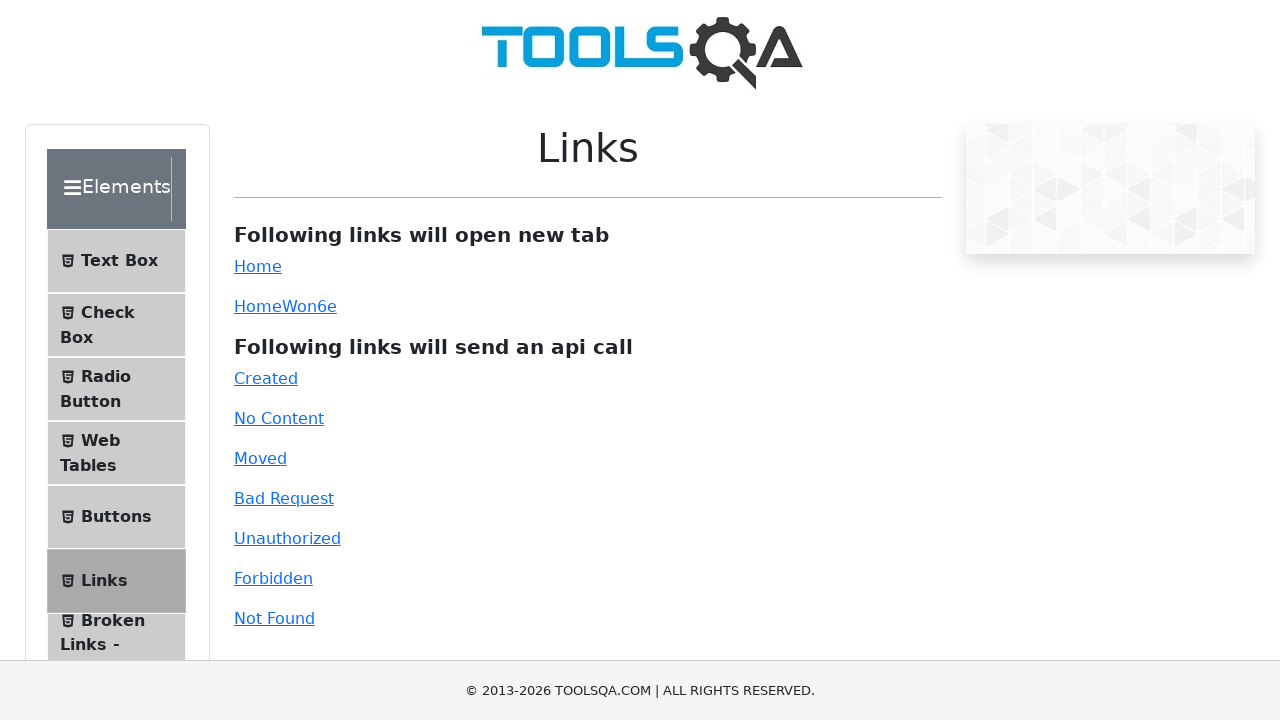